Selects multiple values from a multi-select dropdown and prints all selected options

Starting URL: https://www.hyrtutorials.com/p/html-dropdown-elements-practice.html?m=1

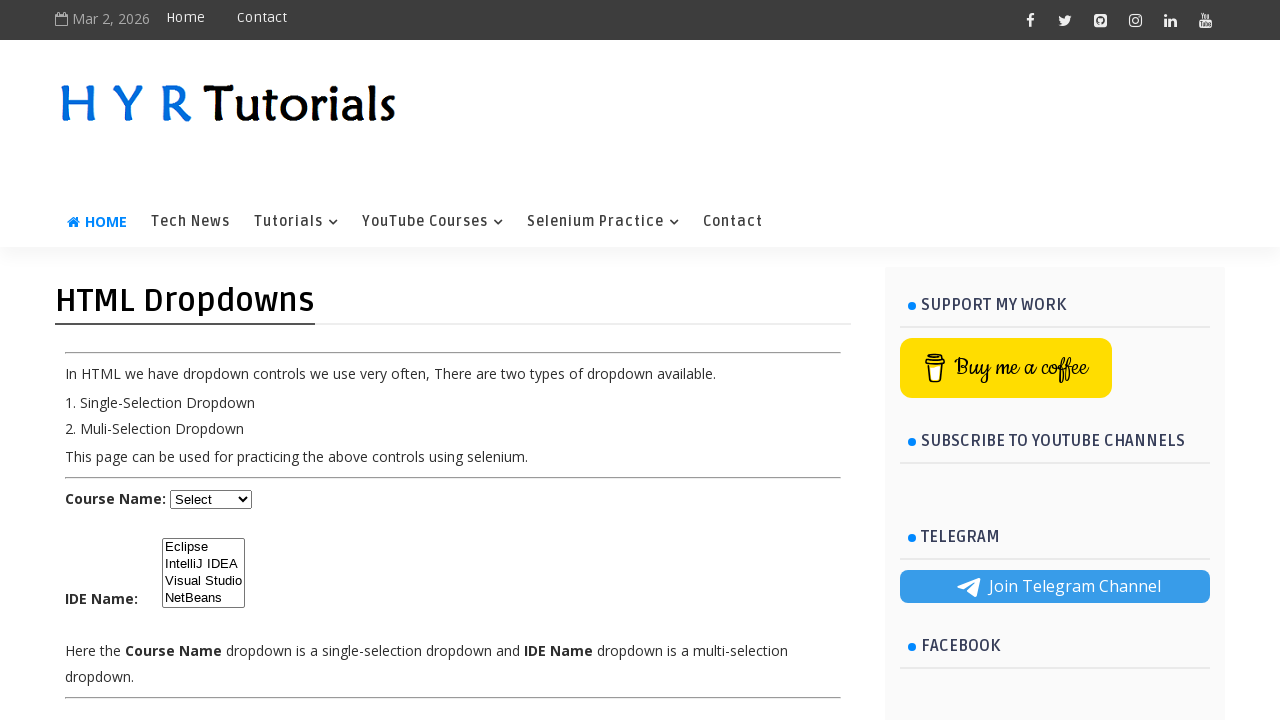

Waited for IDE multi-select dropdown to be available
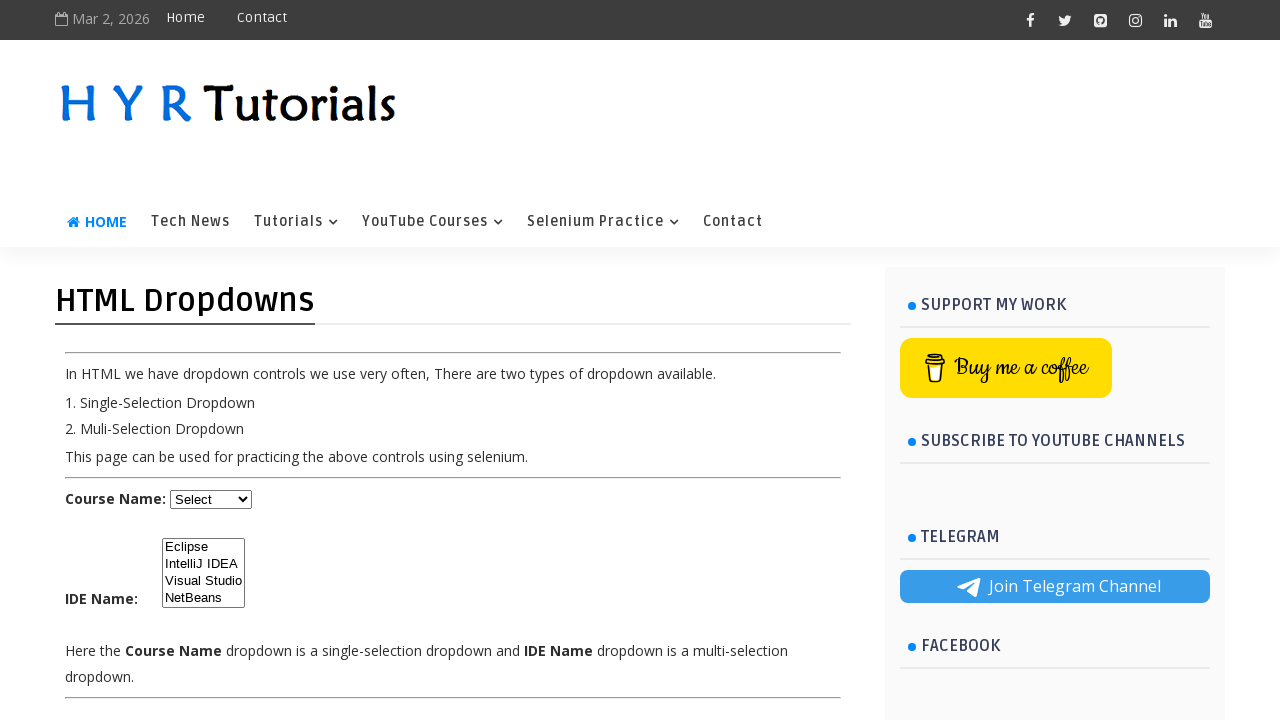

Selected multiple options (indices 1, 2, 3) from IDE dropdown on #ide
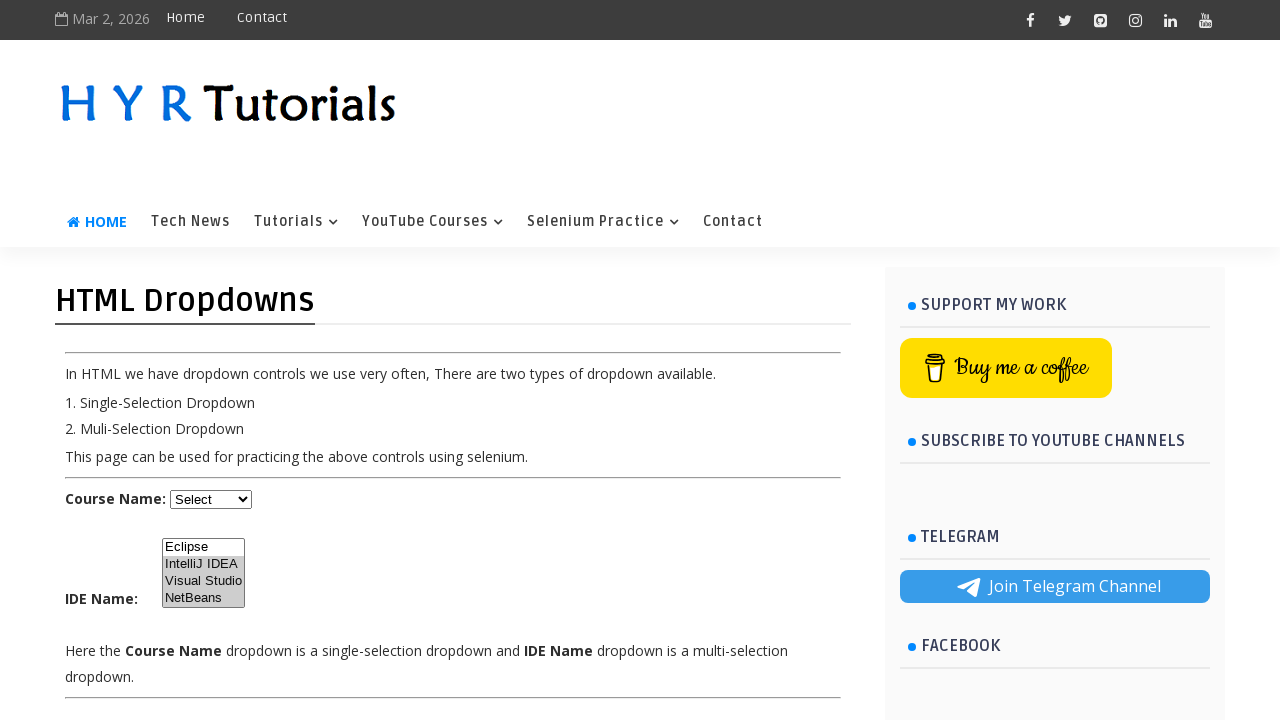

Retrieved all checked options from IDE dropdown
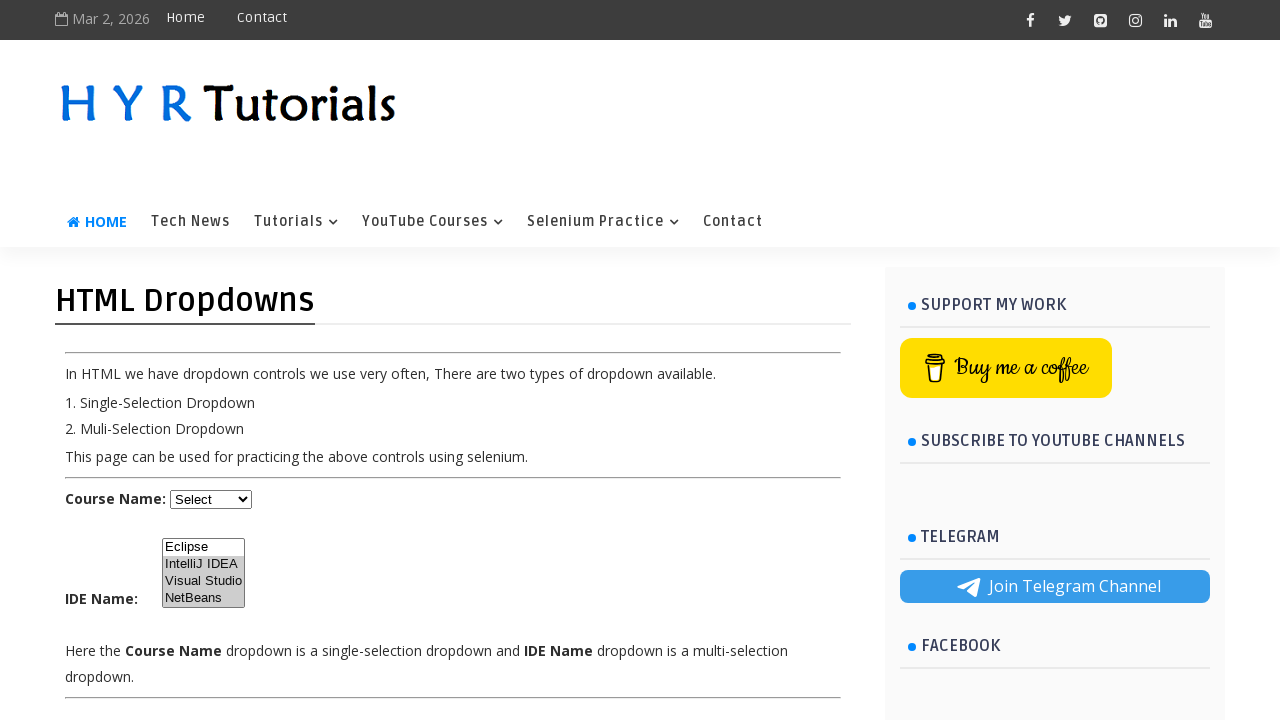

Printed selected option: IntelliJ IDEA
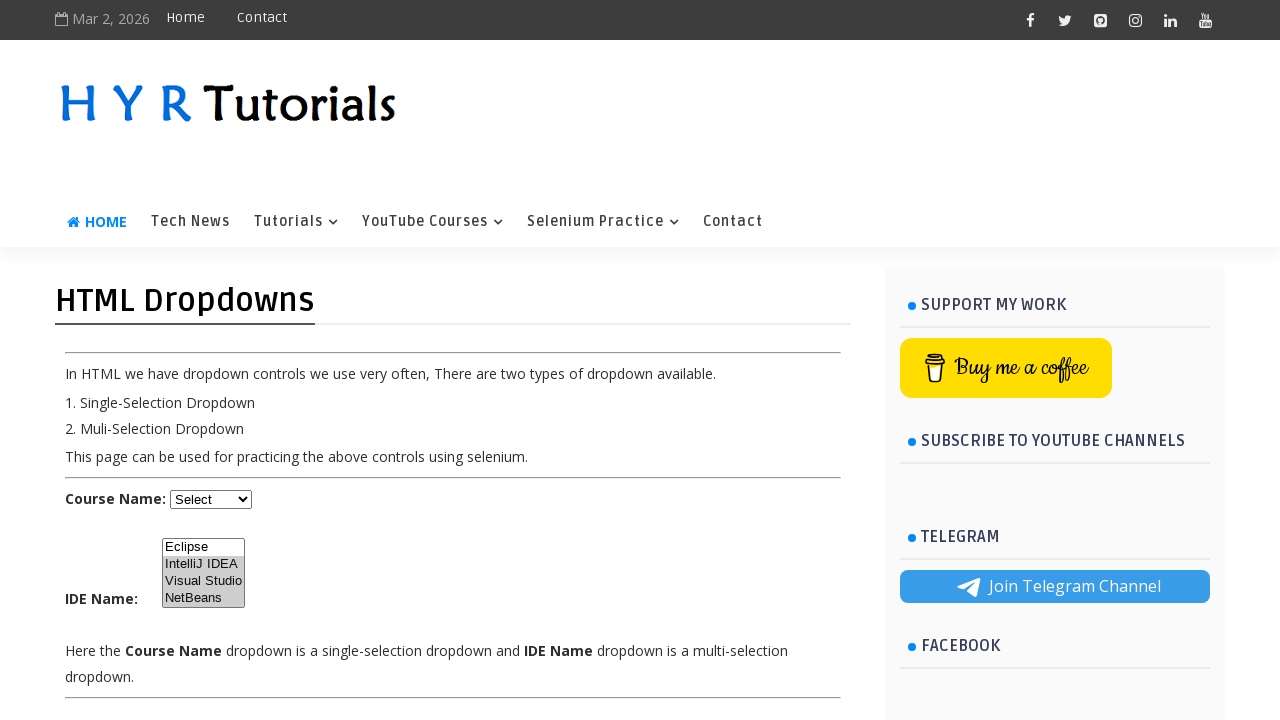

Printed selected option: Visual Studio
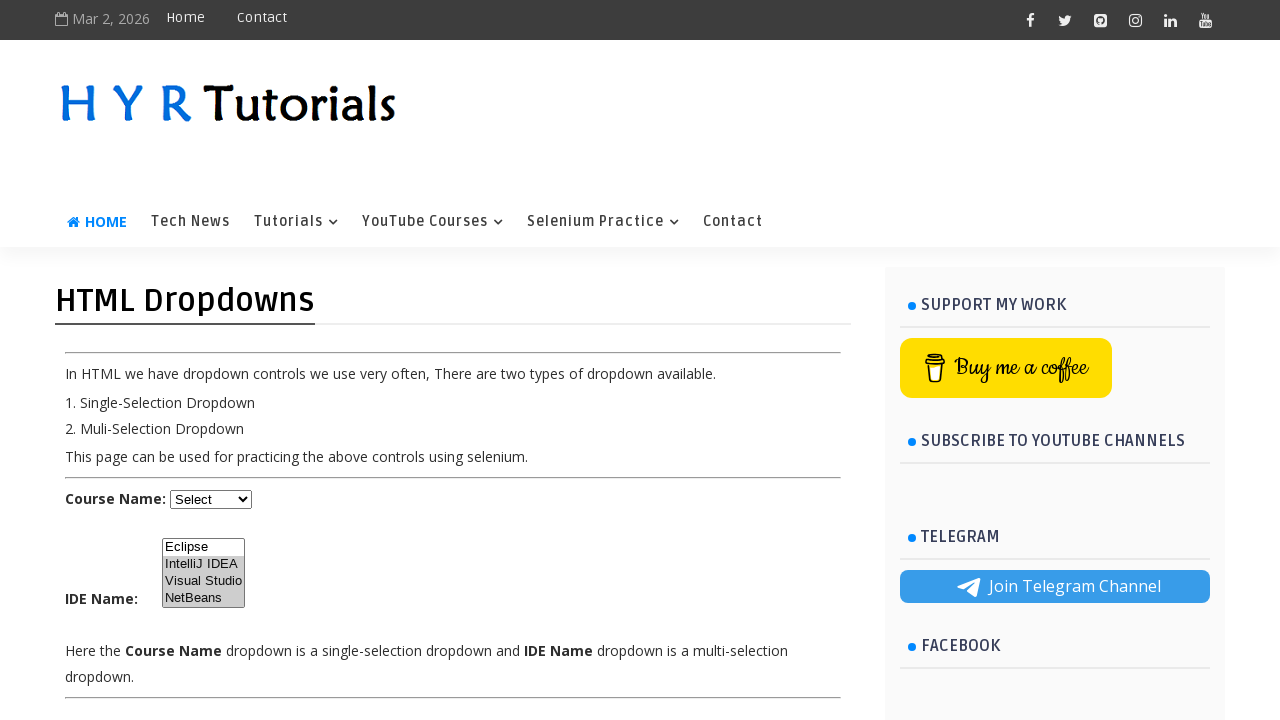

Printed selected option: NetBeans
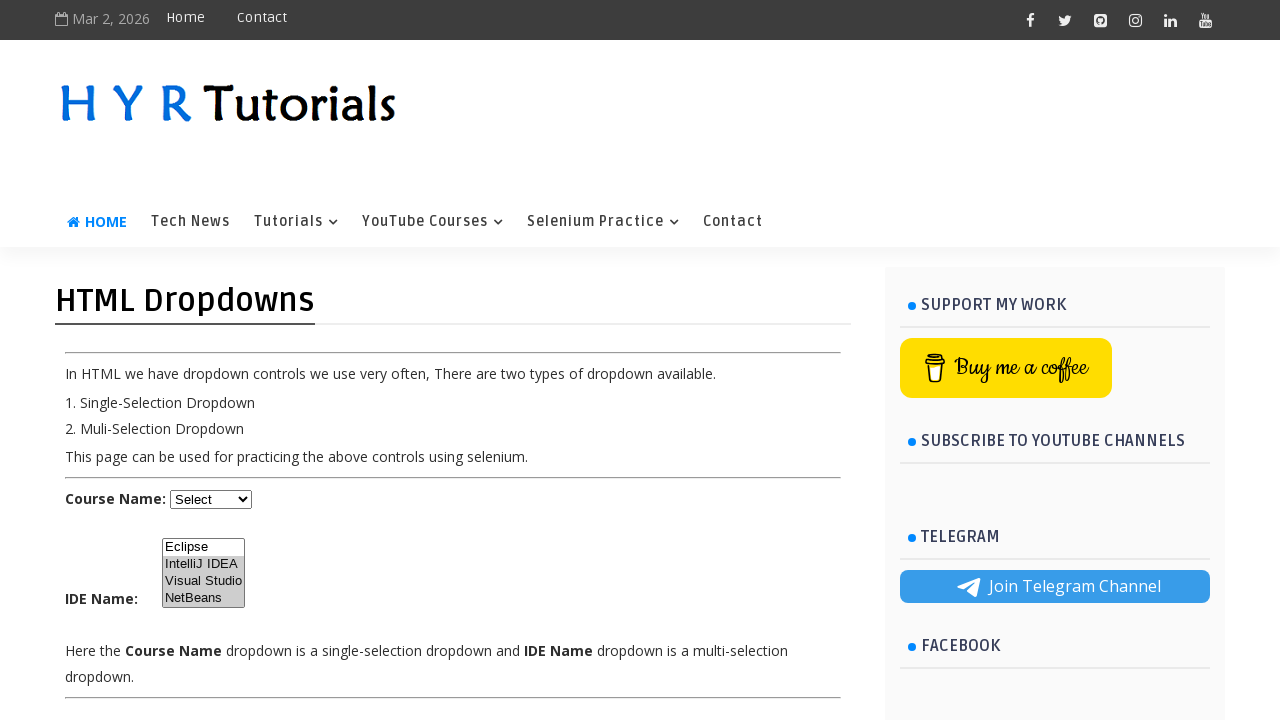

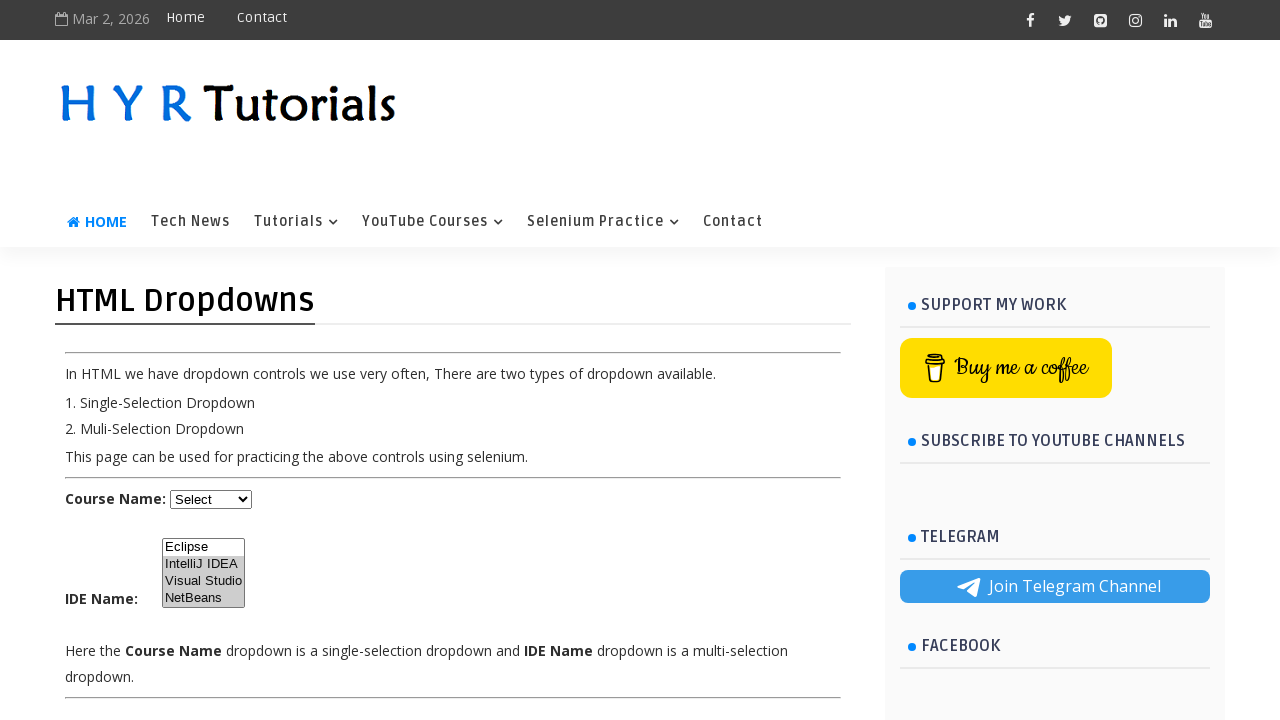